Tests hover functionality by moving the mouse over an avatar image and verifying that the hidden caption (figcaption) becomes visible after hovering.

Starting URL: http://the-internet.herokuapp.com/hovers

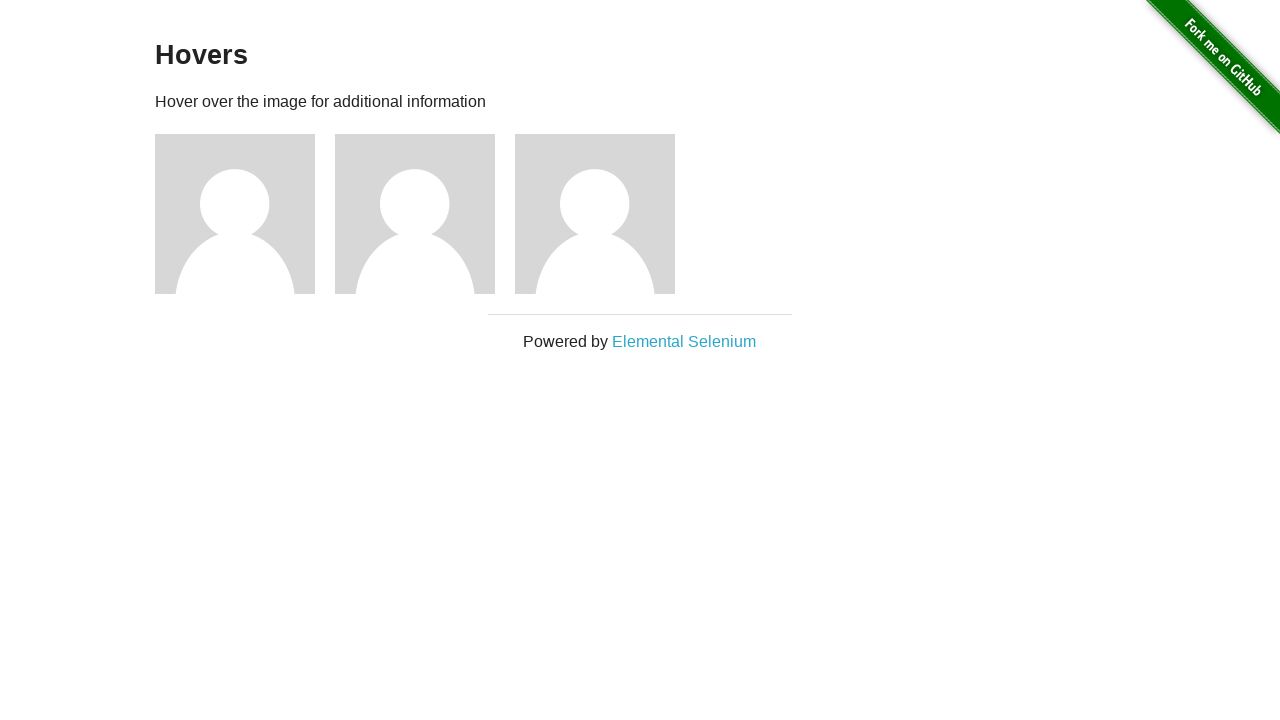

Navigated to hovers test page
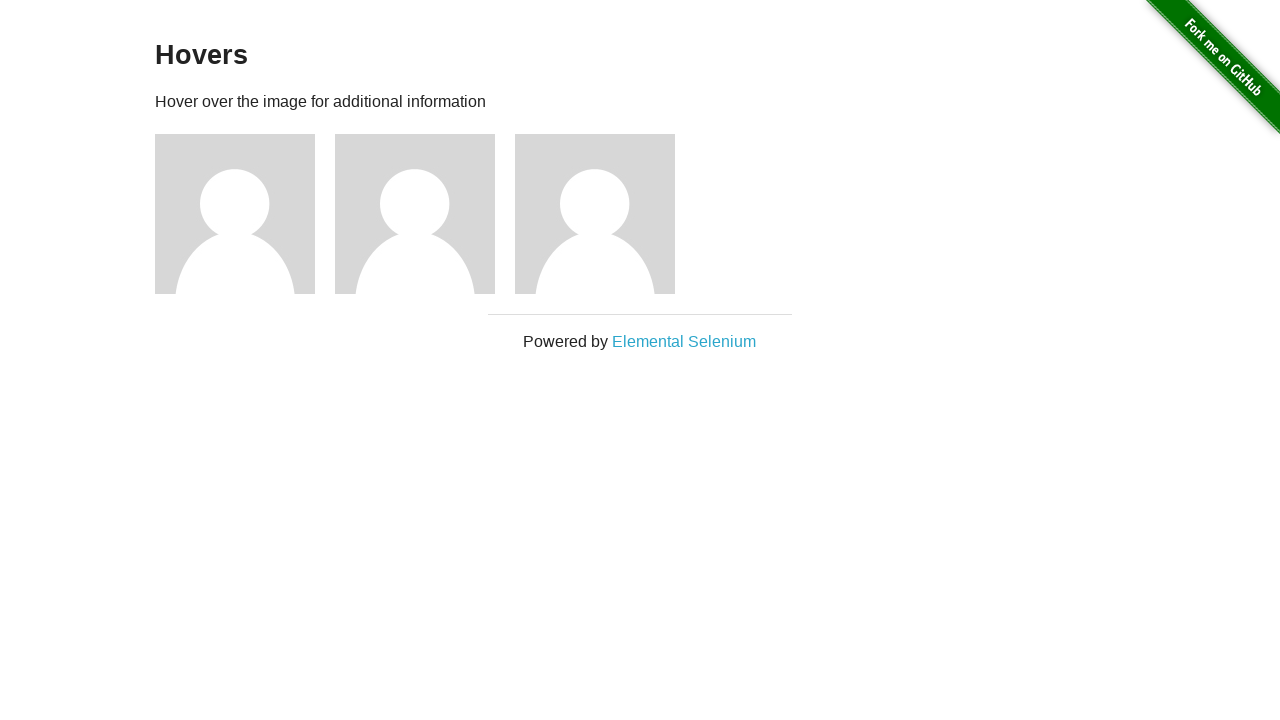

Hovered over the first avatar figure at (245, 214) on .figure >> nth=0
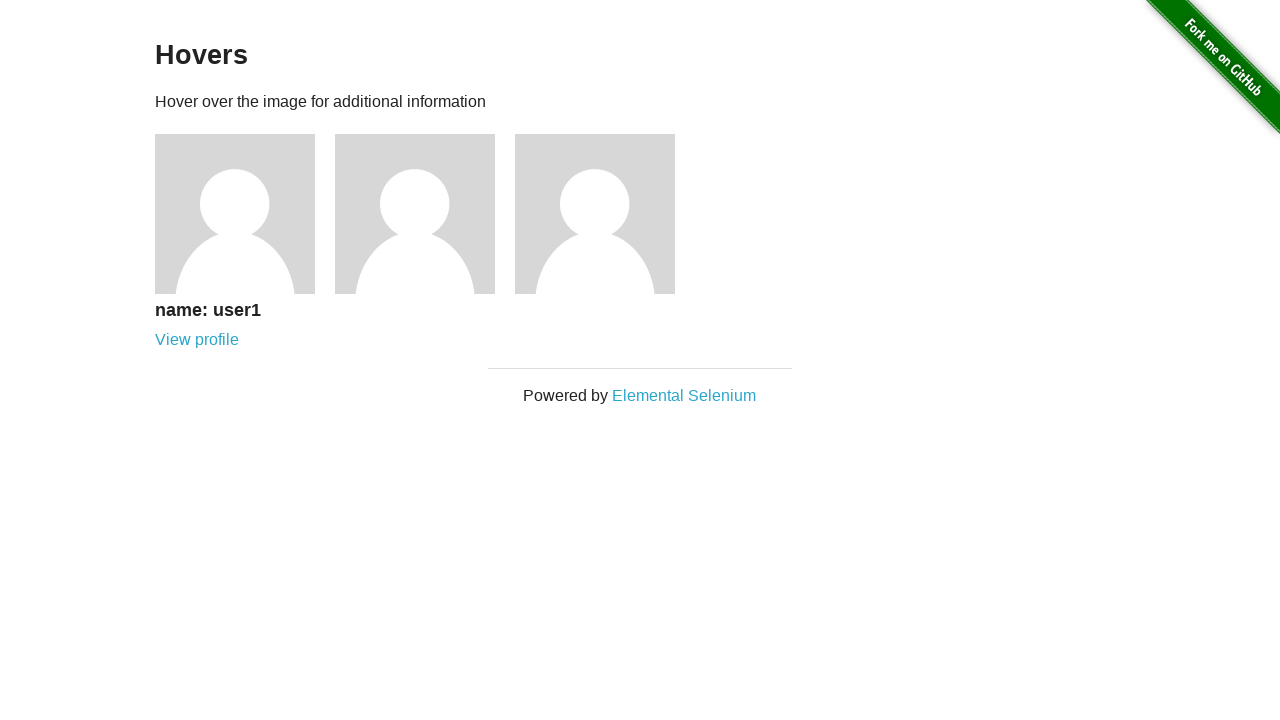

Figcaption became visible after hovering
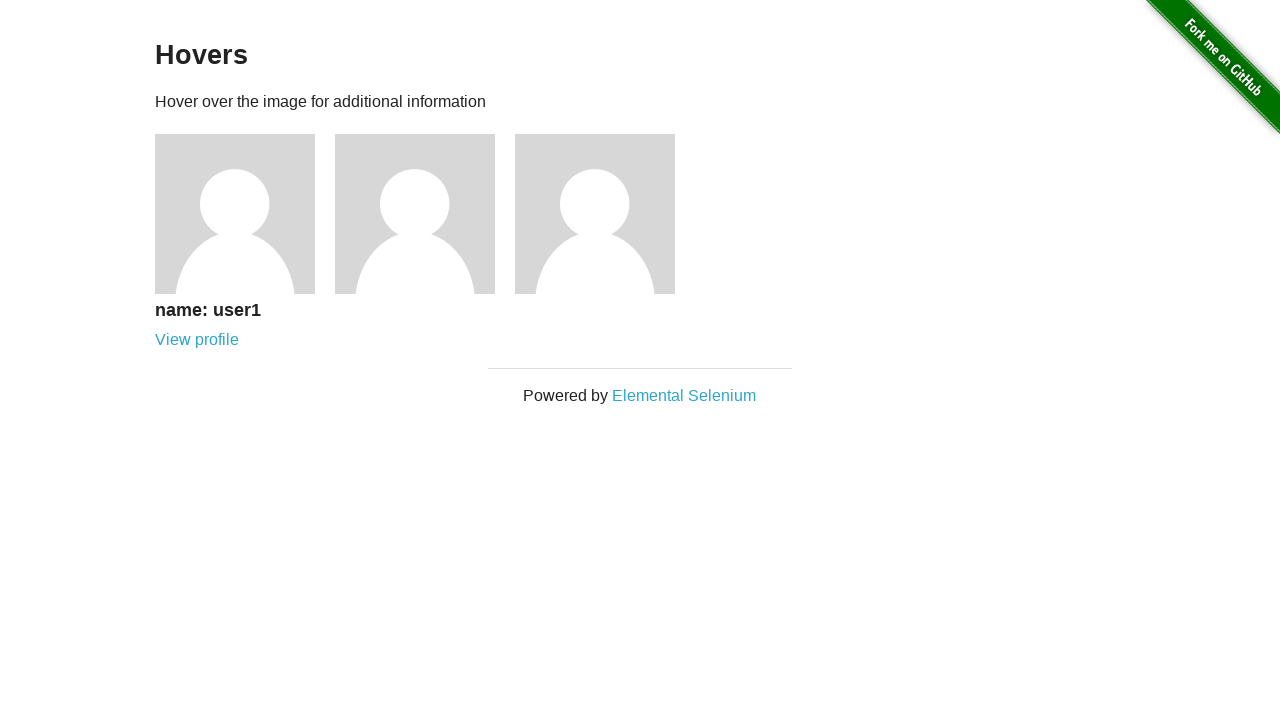

Verified that figcaption is visible
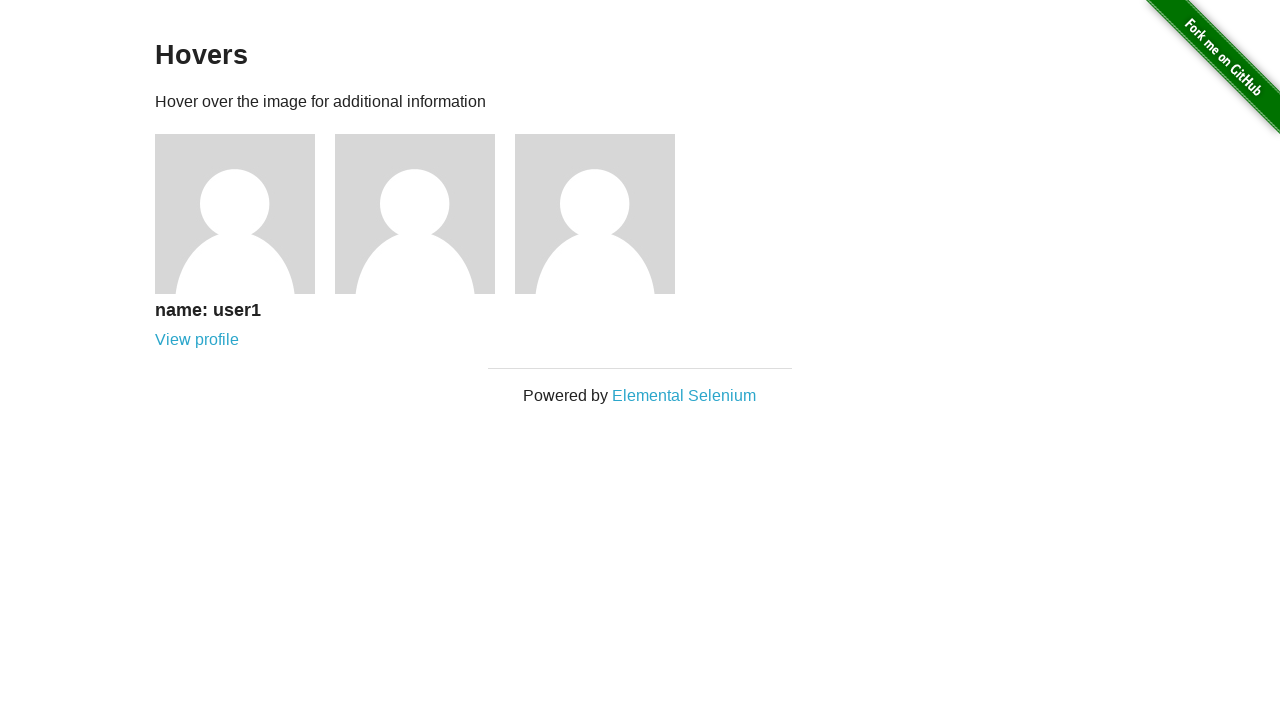

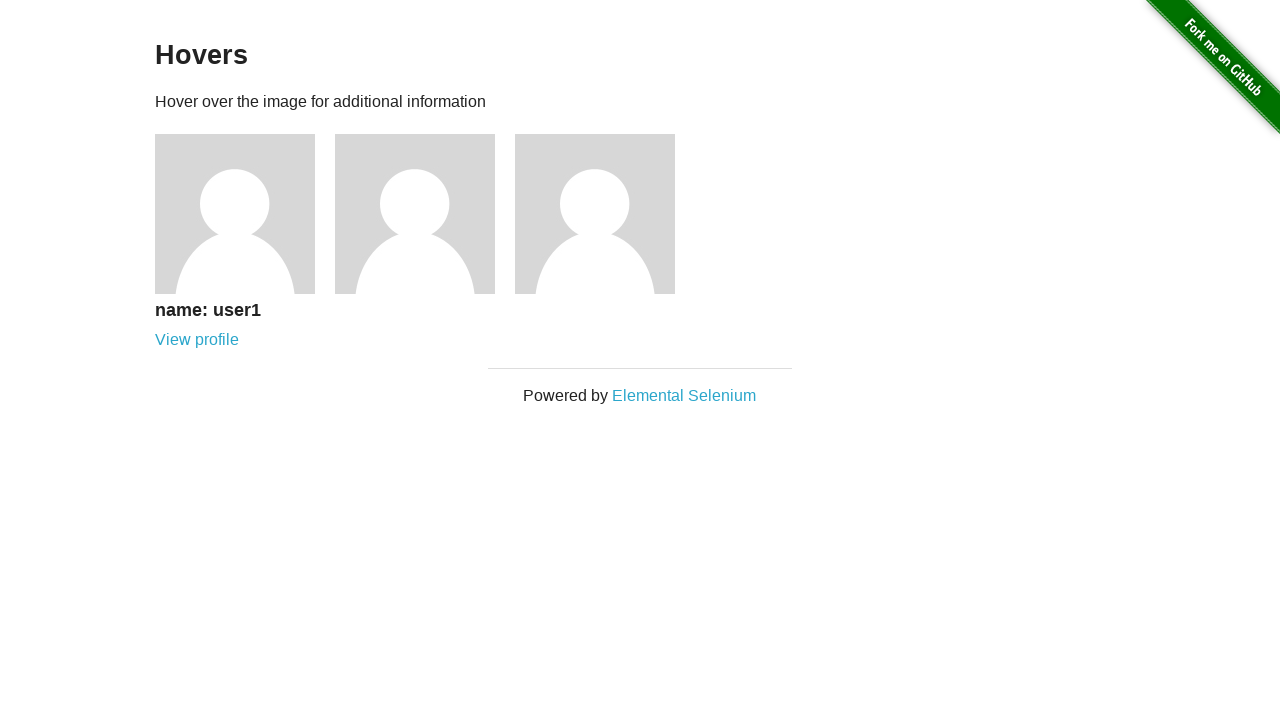